Tests flight search functionality on FlightList.io by entering origin city, selecting departure and return dates using the date picker calendar, setting currency and budget filters, and submitting the search form to view results.

Starting URL: https://www.flightlist.io

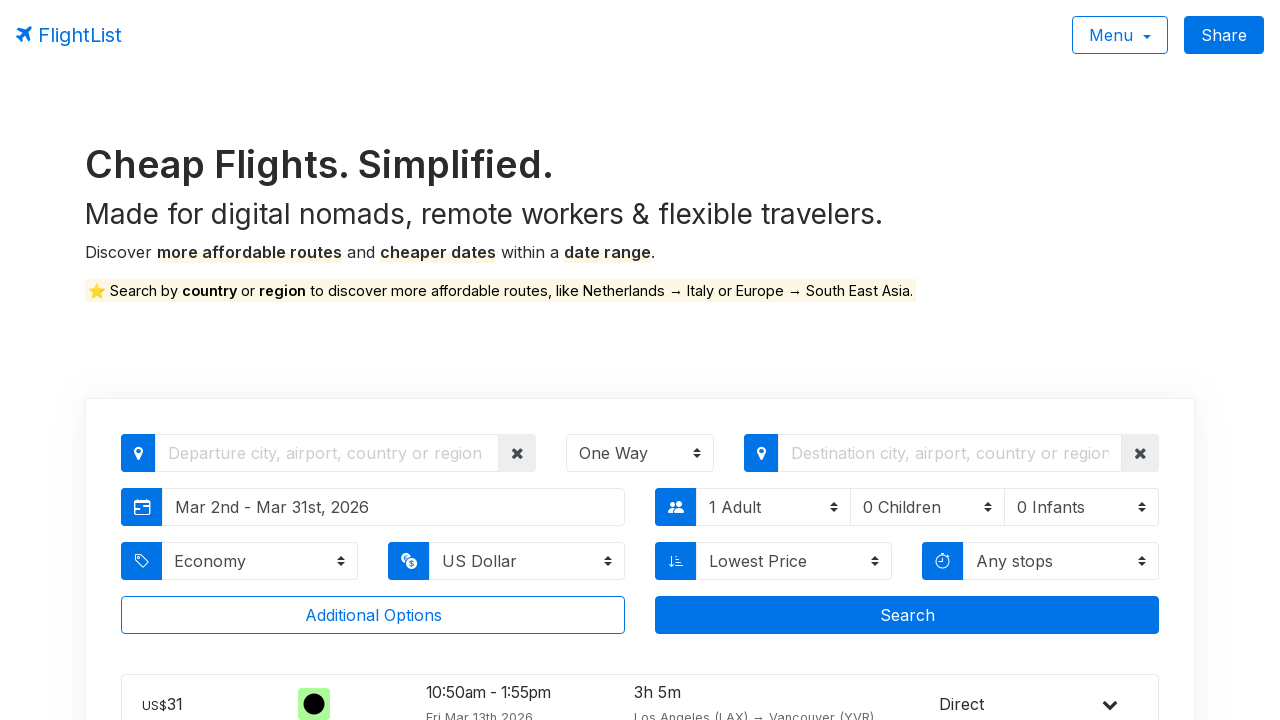

Clicked on origin input field at (327, 453) on #from-input
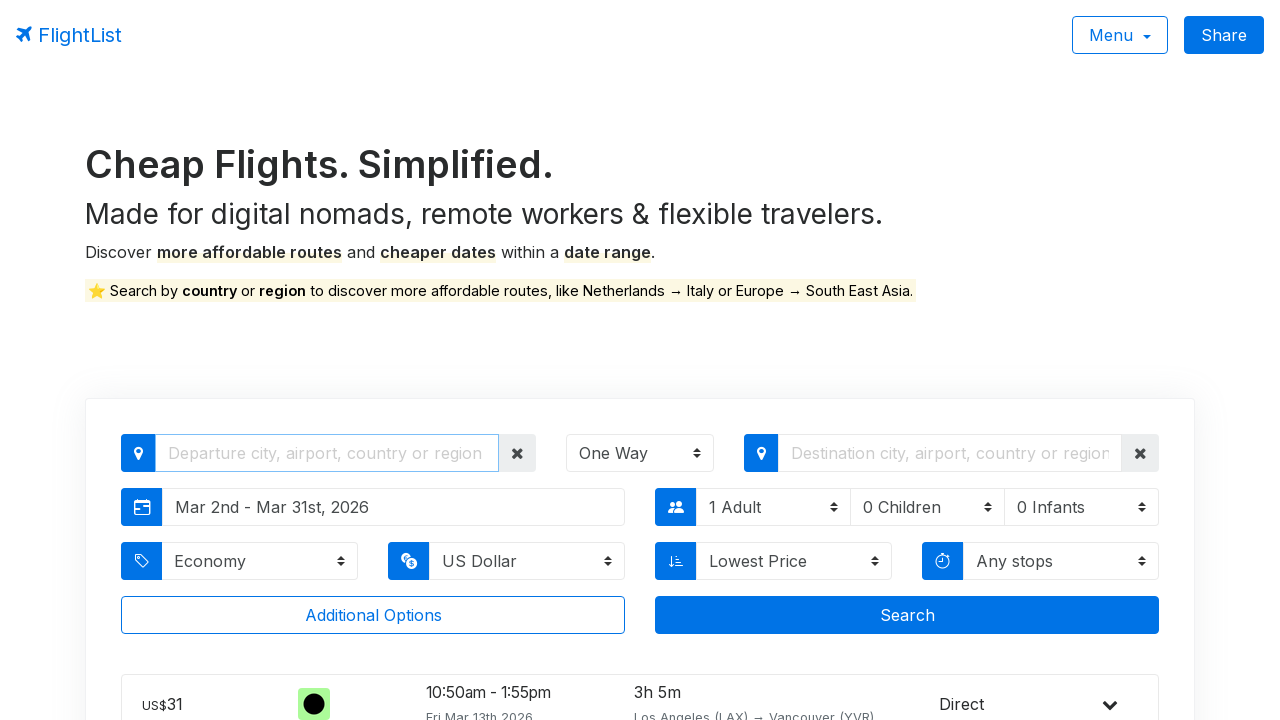

Typed 'Bucharest' in origin field
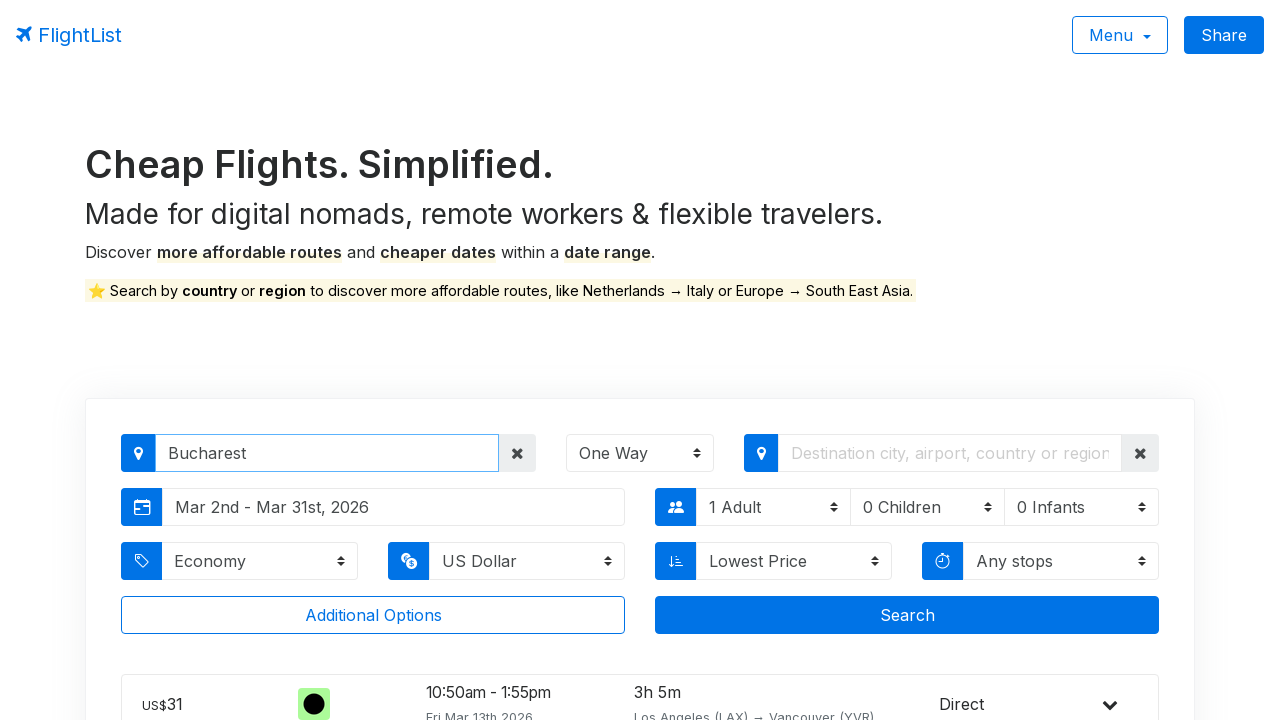

Autocomplete suggestions appeared
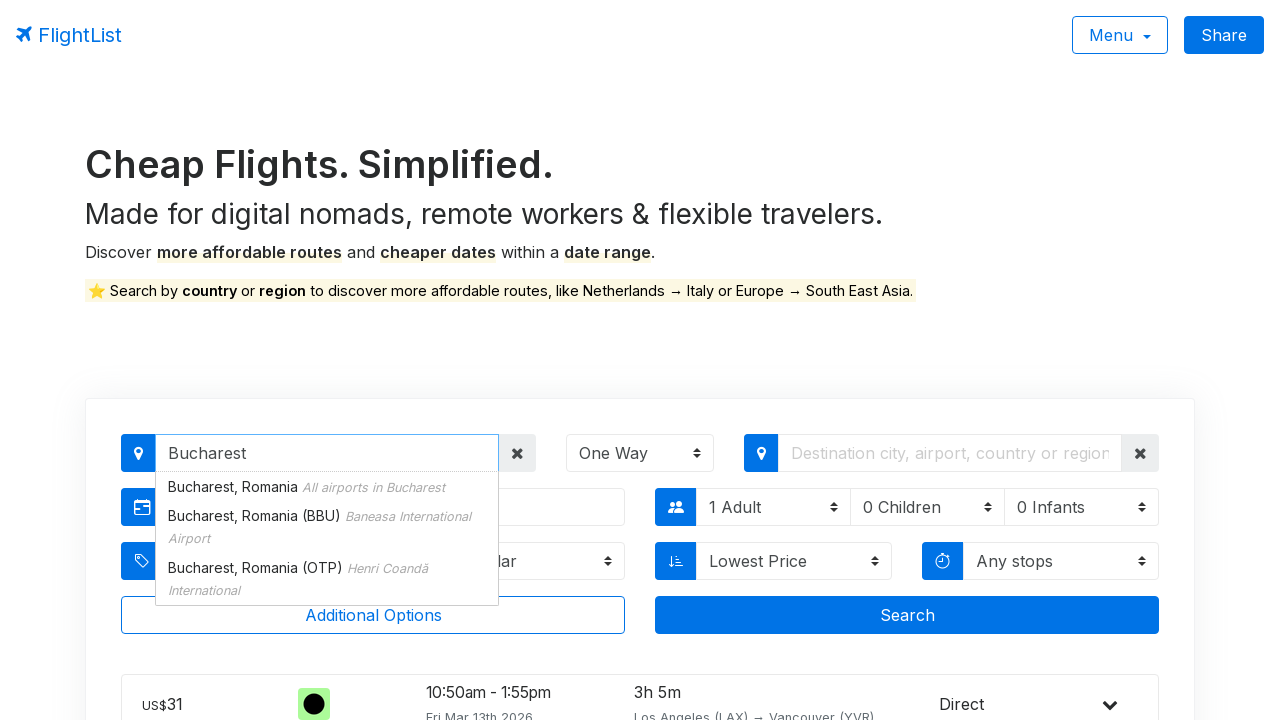

Selected first autocomplete suggestion for Bucharest at (327, 487) on .easy-autocomplete-container .eac-item >> nth=0
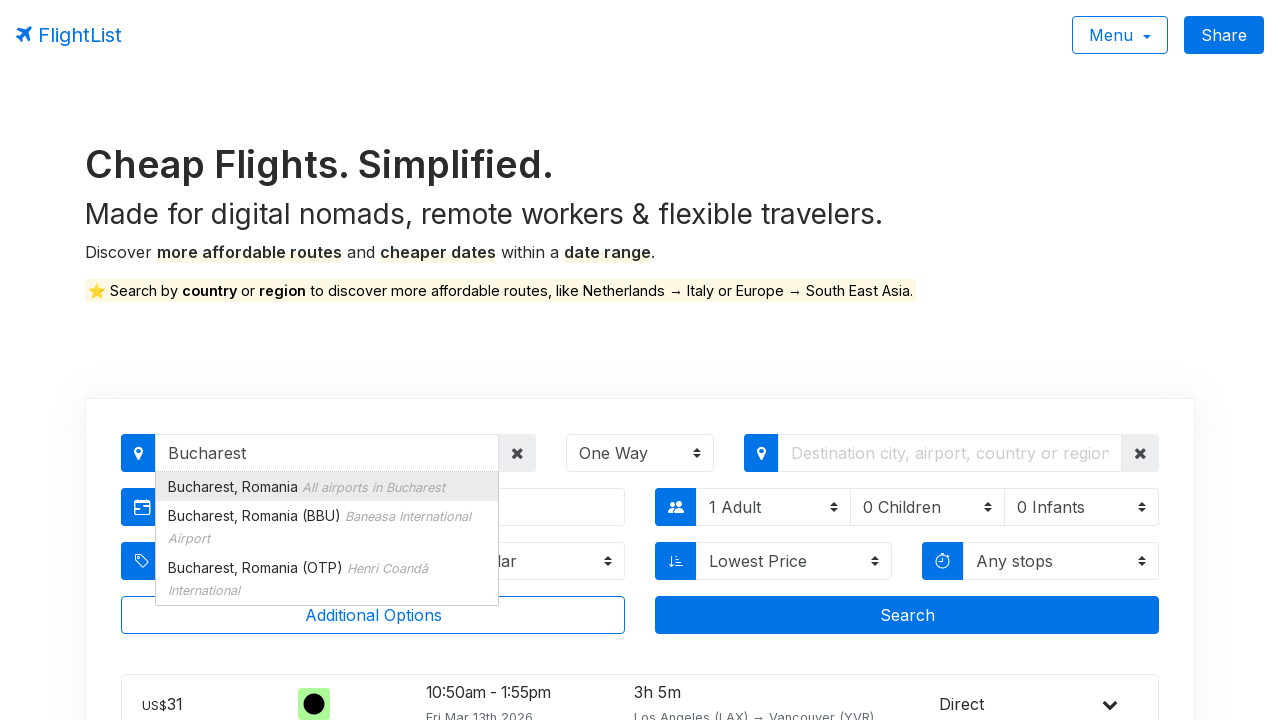

Clicked on departure date range picker at (394, 507) on #deprange
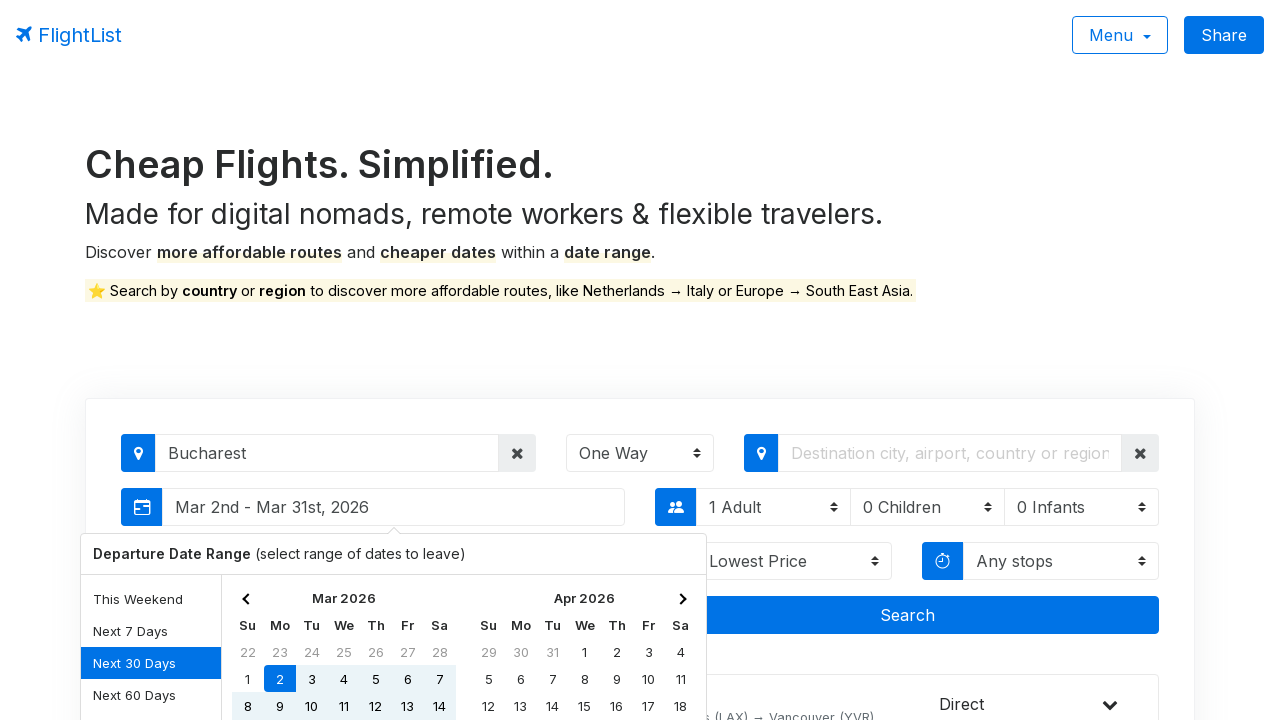

Date range picker calendar opened
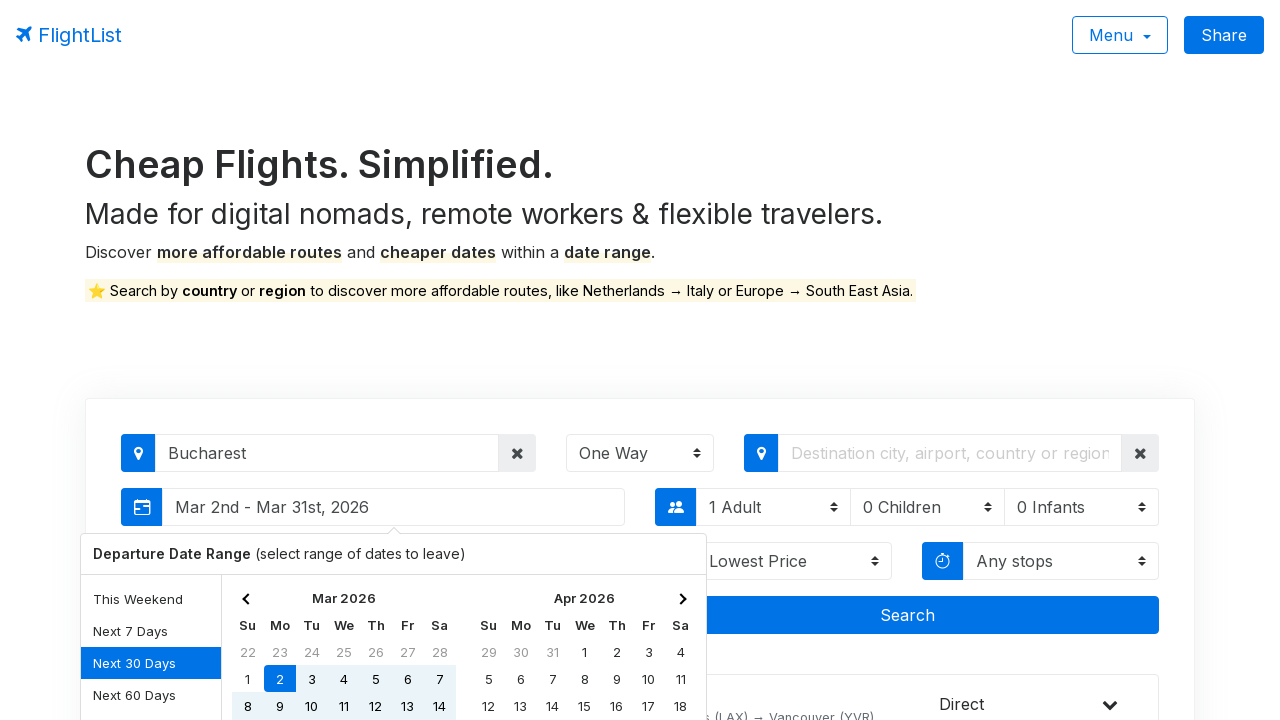

Navigated to next month in calendar at (680, 598) on .drp-calendar.right th.next
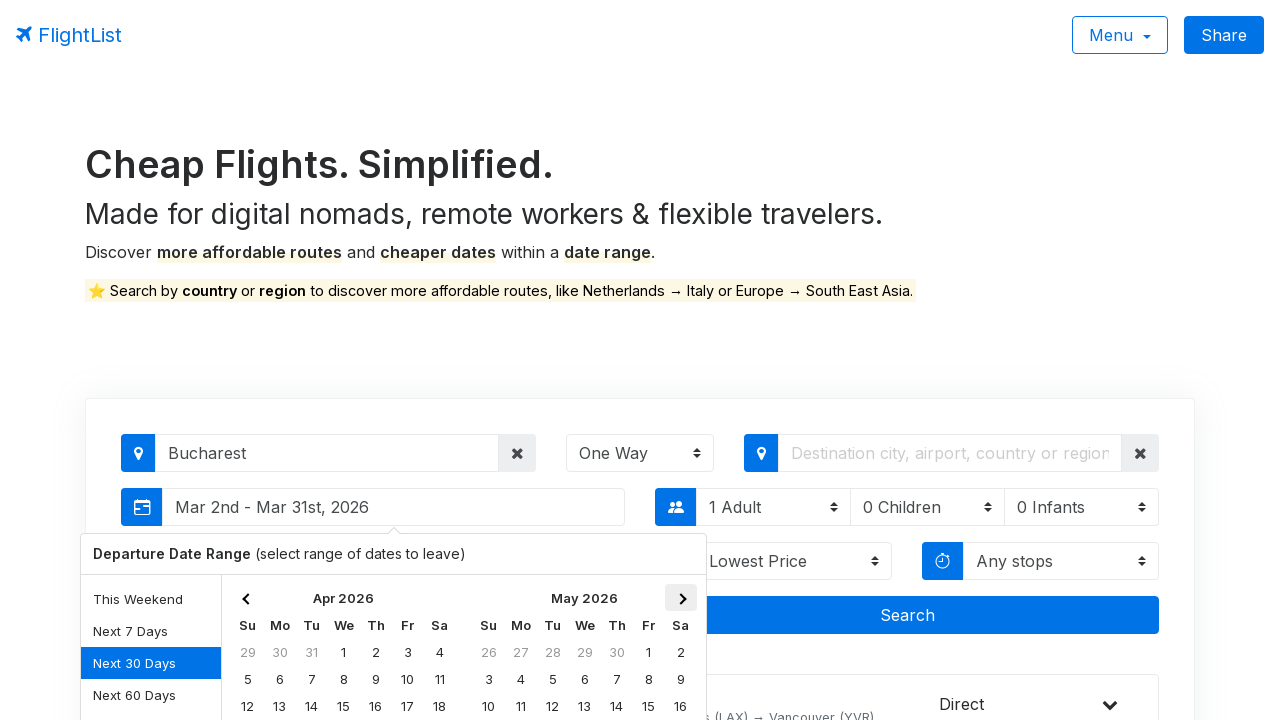

Navigated to next month in calendar at (680, 598) on .drp-calendar.right th.next
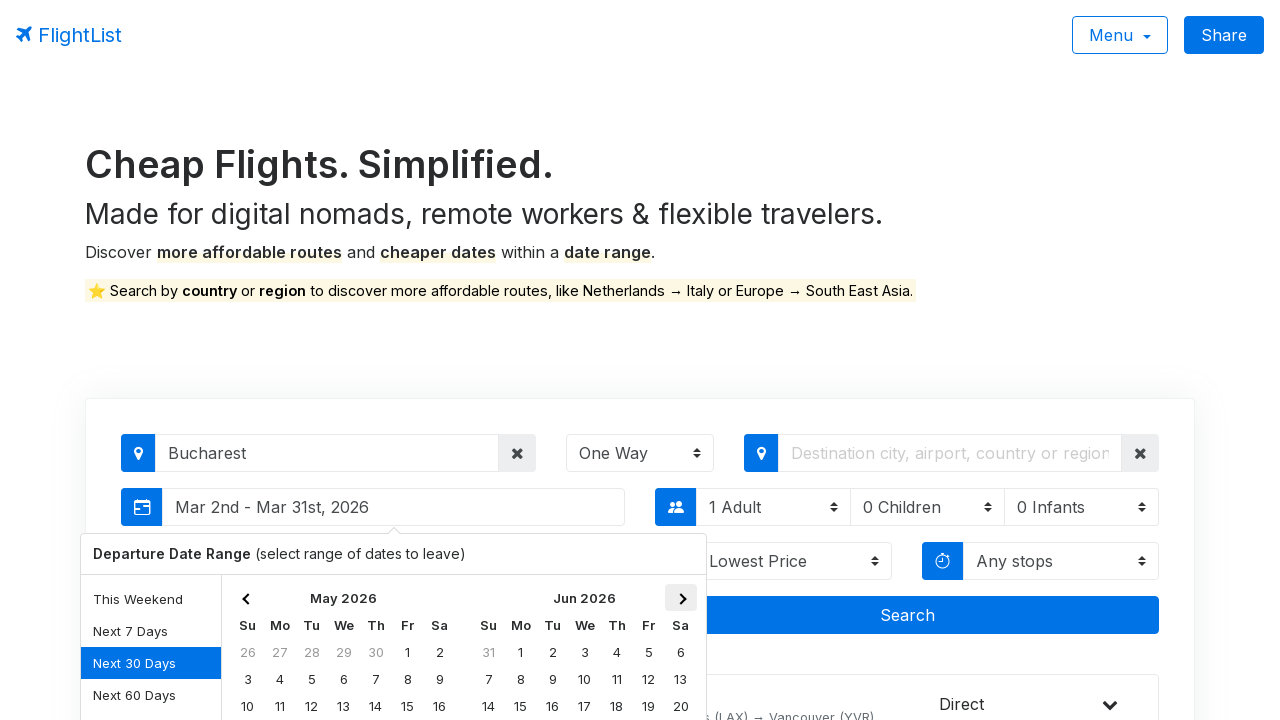

Navigated to next month in calendar at (680, 598) on .drp-calendar.right th.next
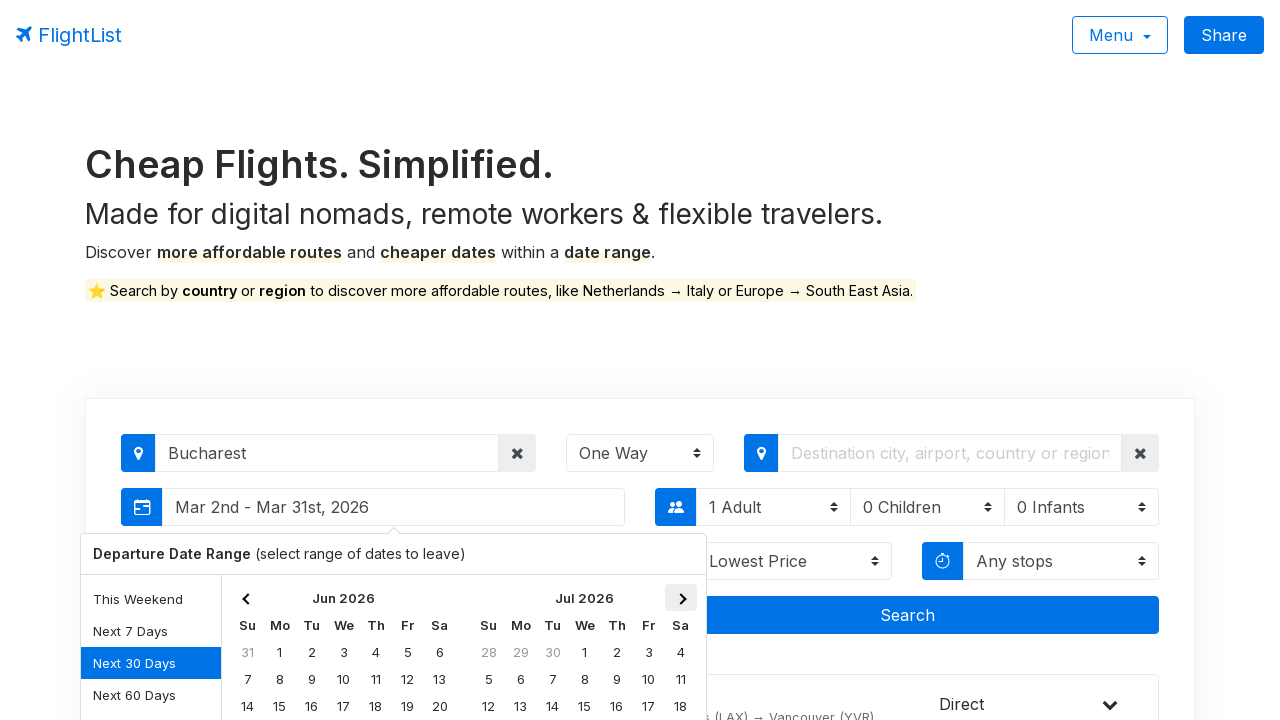

Navigated to next month in calendar at (680, 598) on .drp-calendar.right th.next
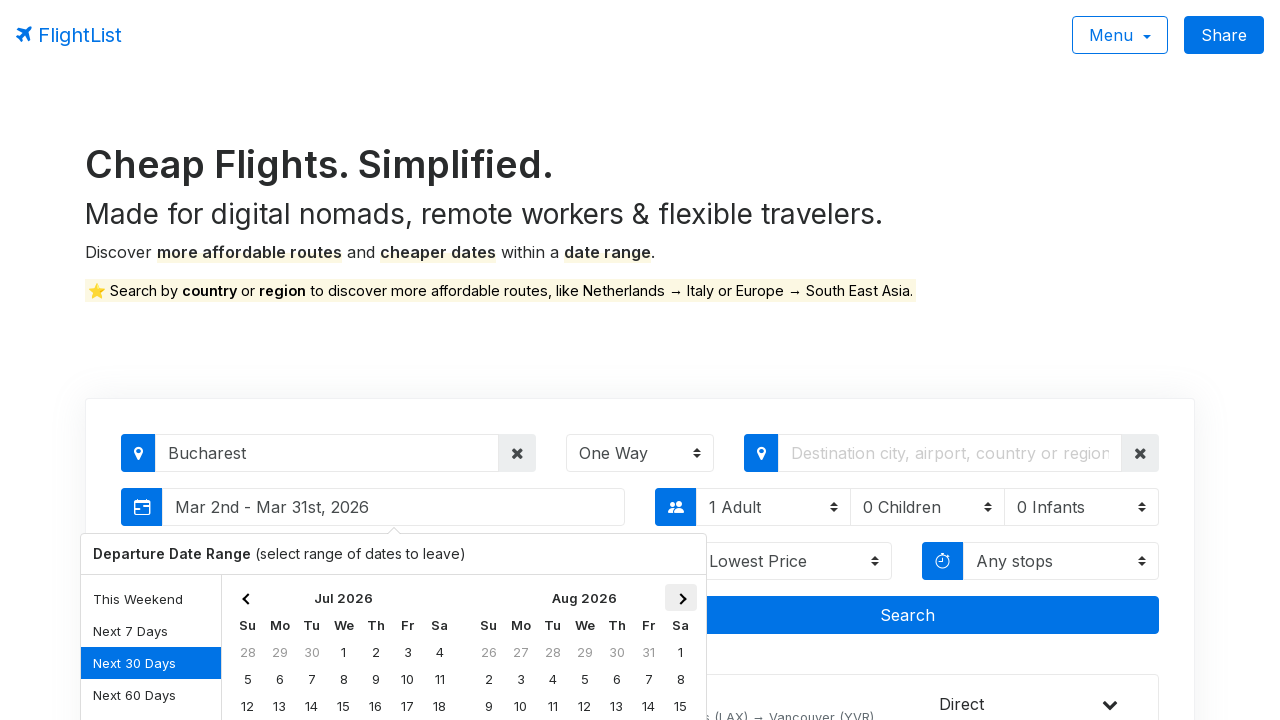

Navigated to next month in calendar at (680, 598) on .drp-calendar.right th.next
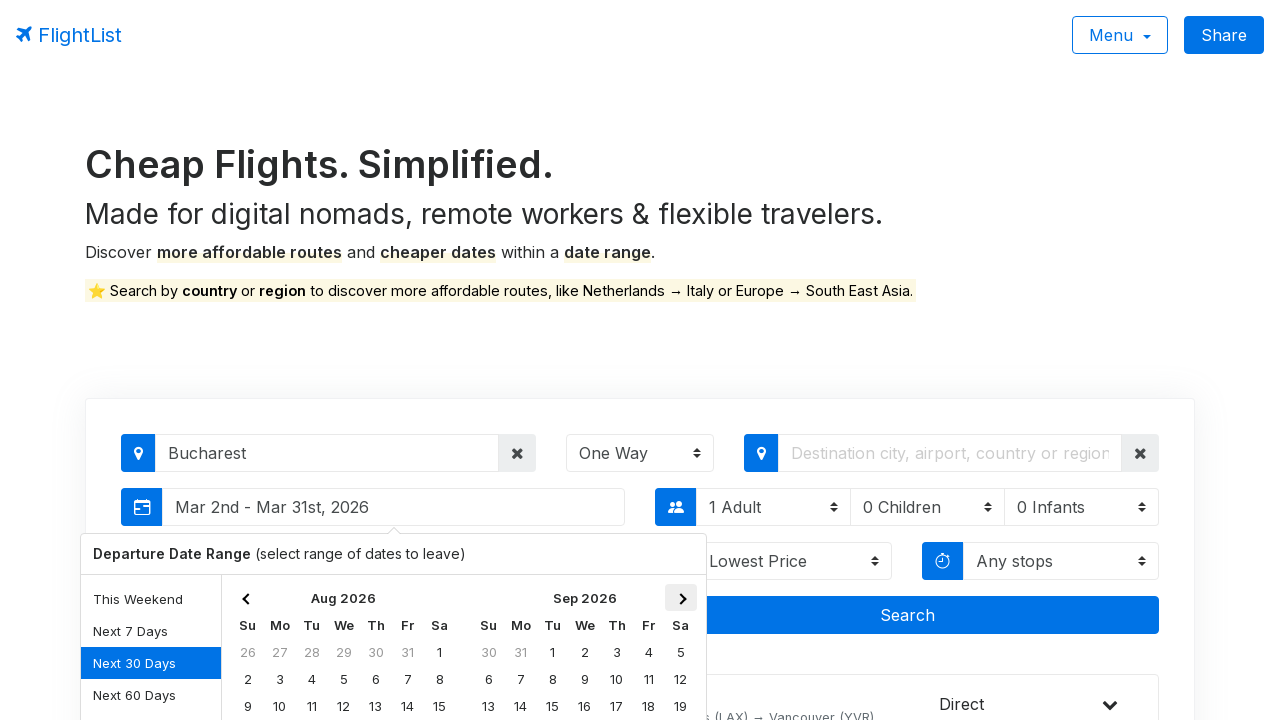

Navigated to next month in calendar at (680, 598) on .drp-calendar.right th.next
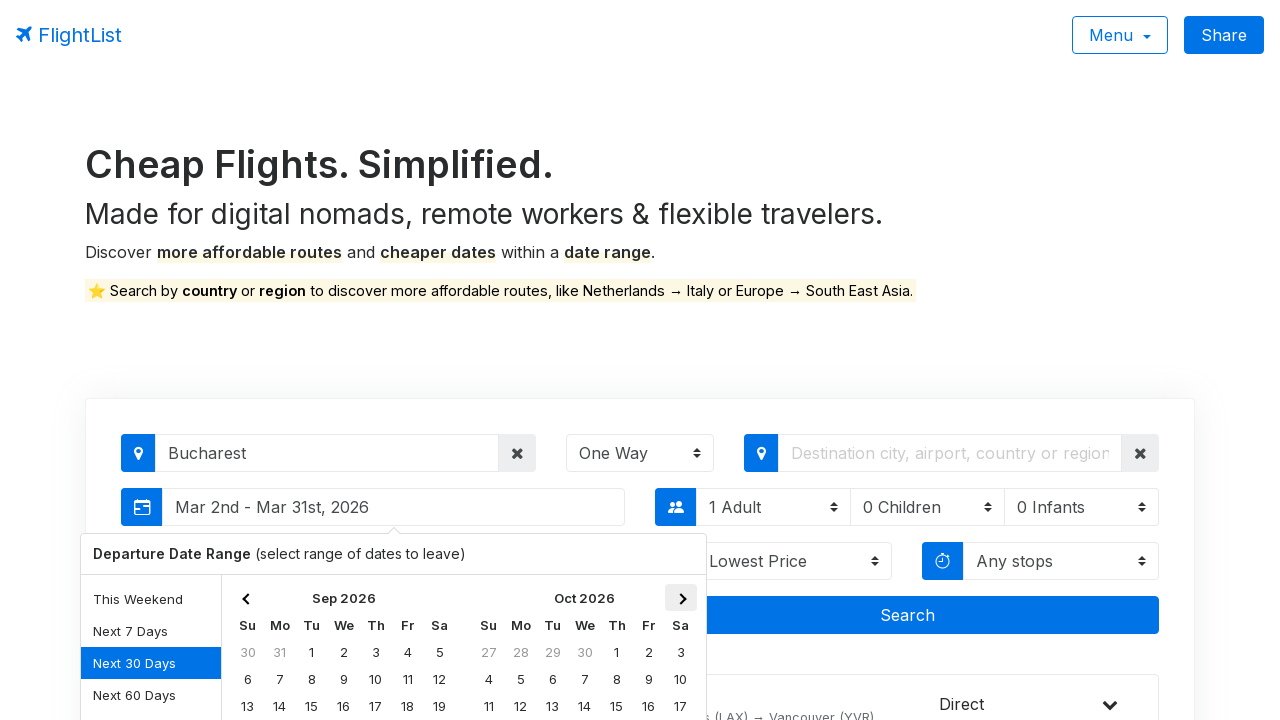

Navigated to next month in calendar at (680, 598) on .drp-calendar.right th.next
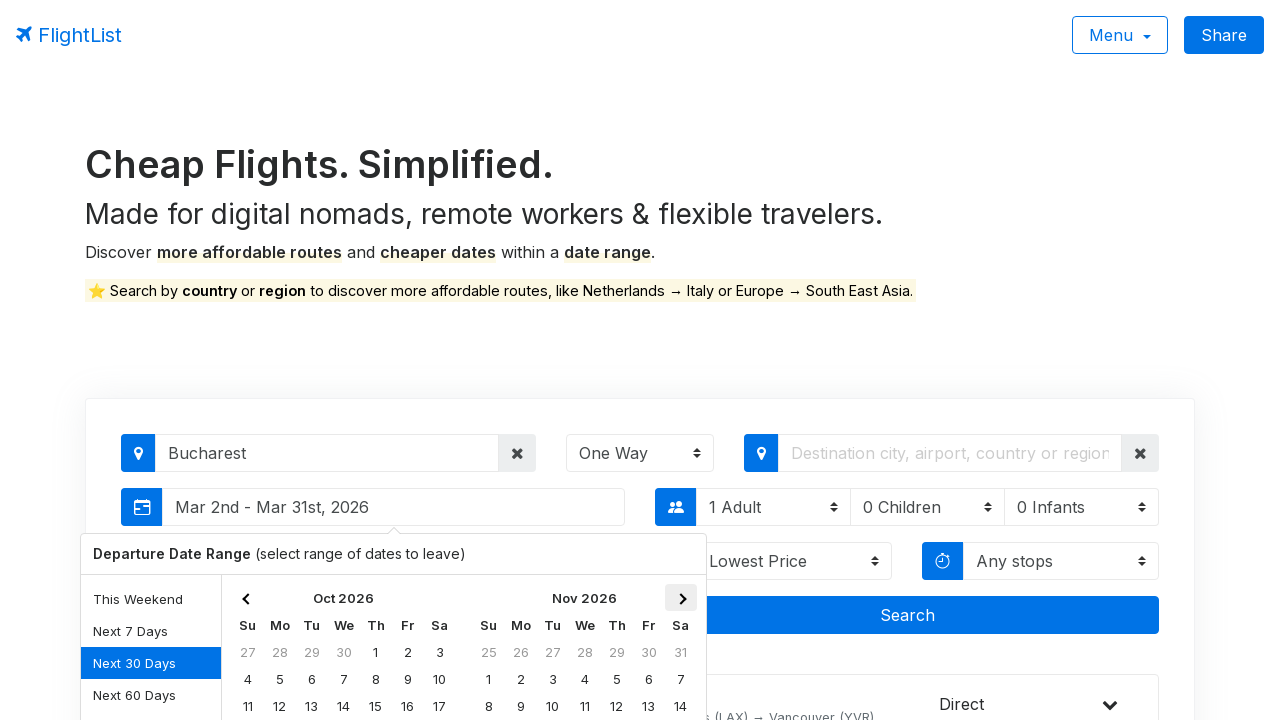

Navigated to next month in calendar at (680, 598) on .drp-calendar.right th.next
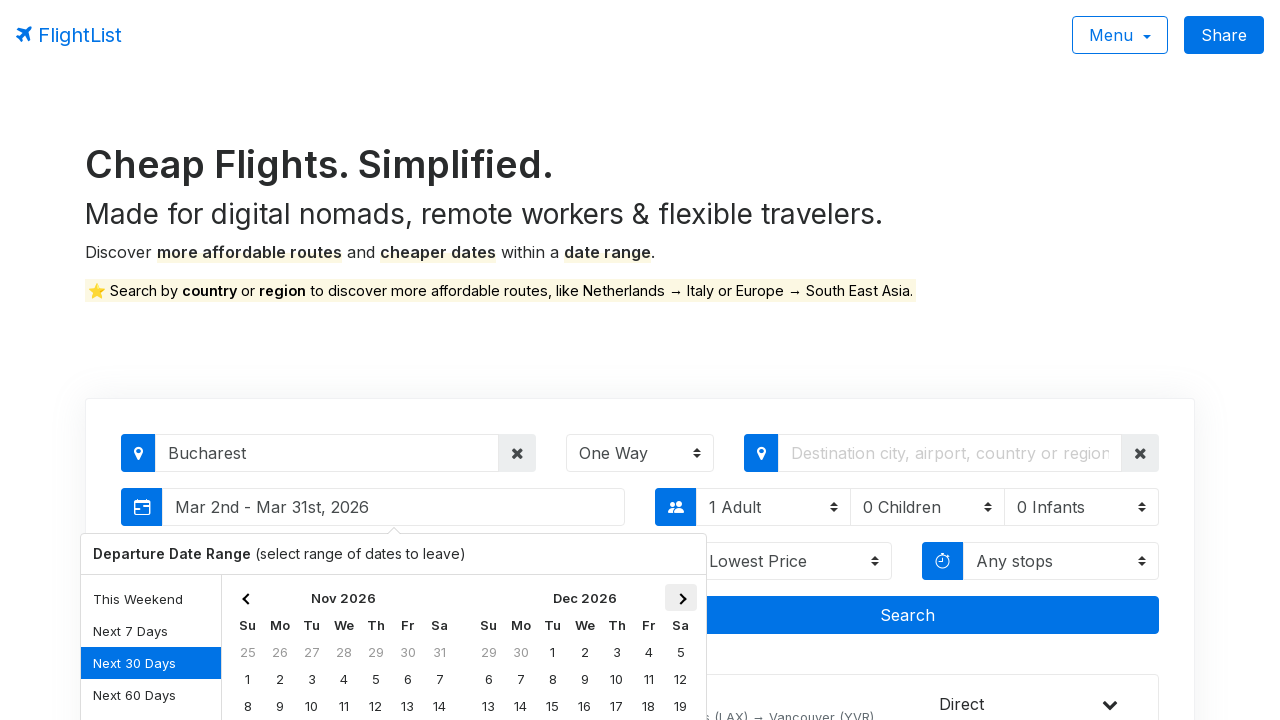

Navigated to next month in calendar at (680, 598) on .drp-calendar.right th.next
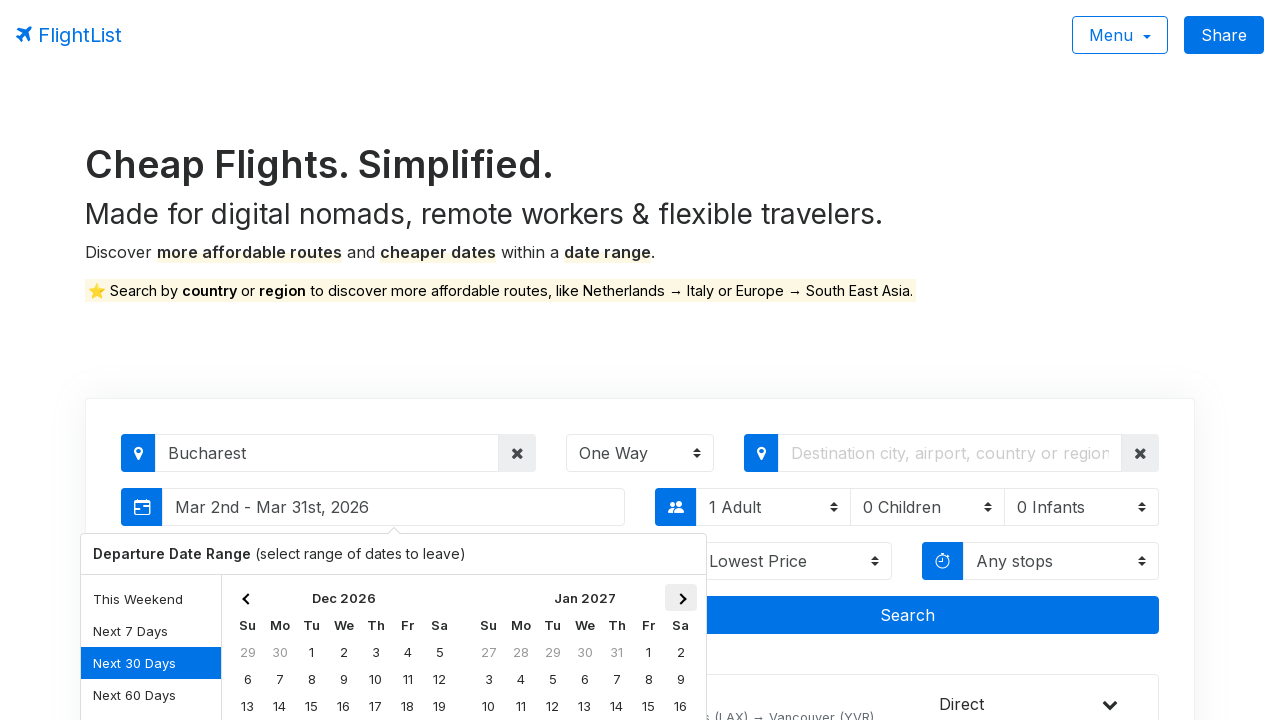

Navigated to next month in calendar at (680, 598) on .drp-calendar.right th.next
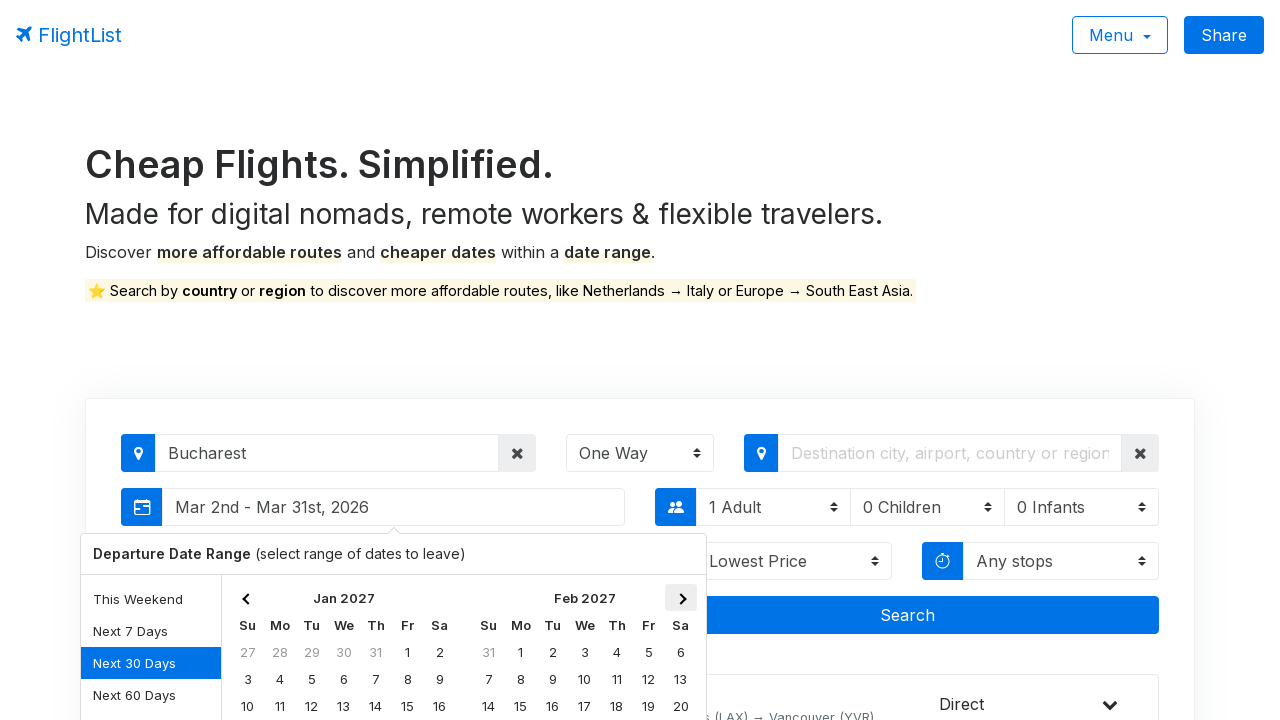

Navigated to next month in calendar at (680, 598) on .drp-calendar.right th.next
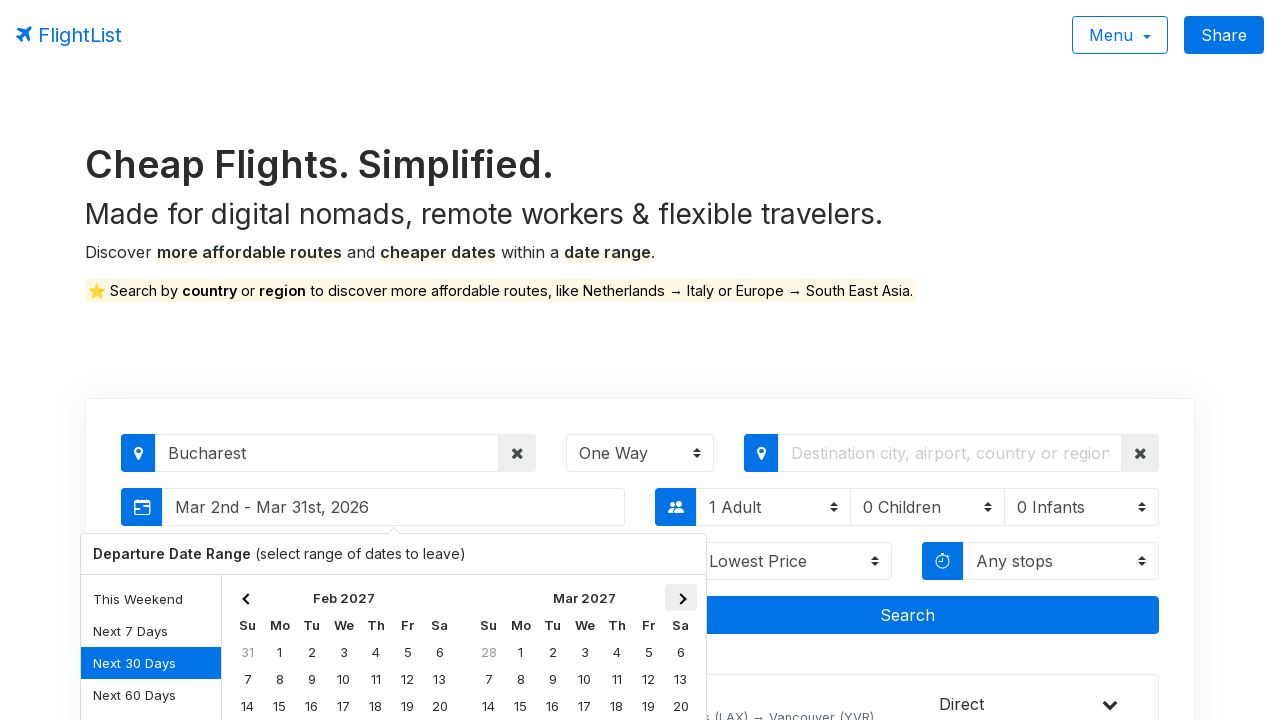

Navigated to next month in calendar at (680, 598) on .drp-calendar.right th.next
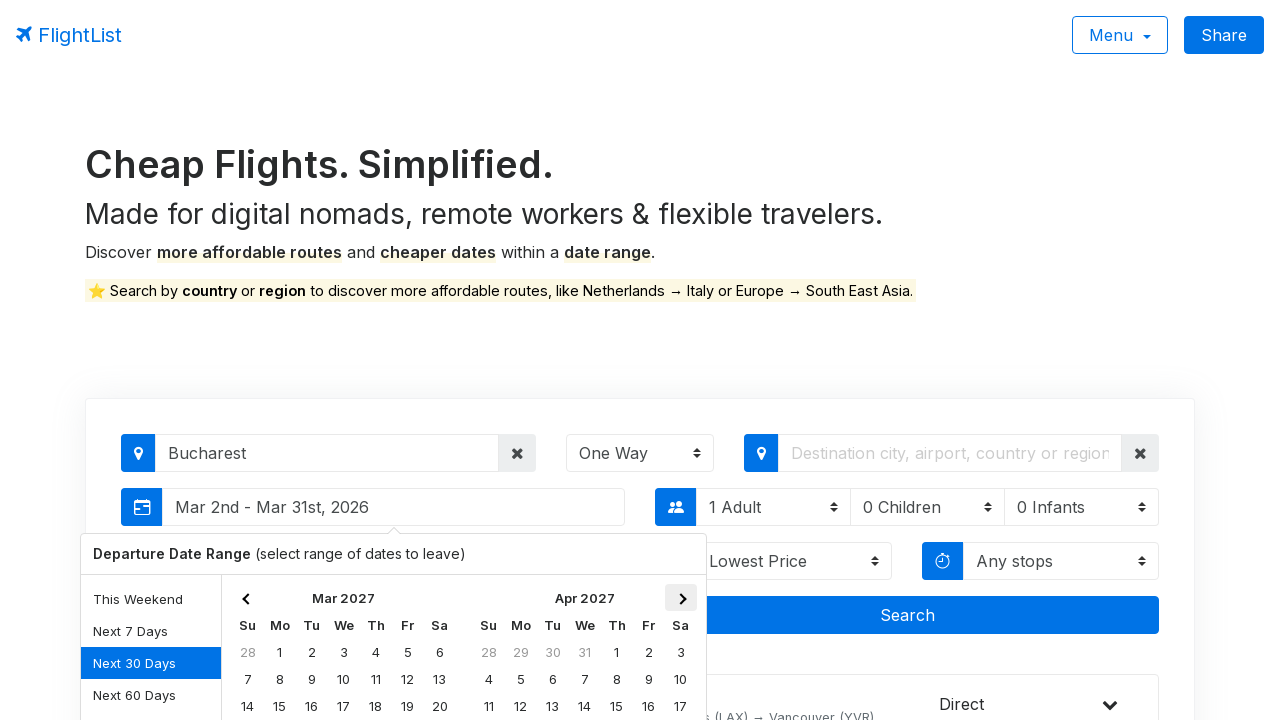

Navigated to May 2025 in calendar
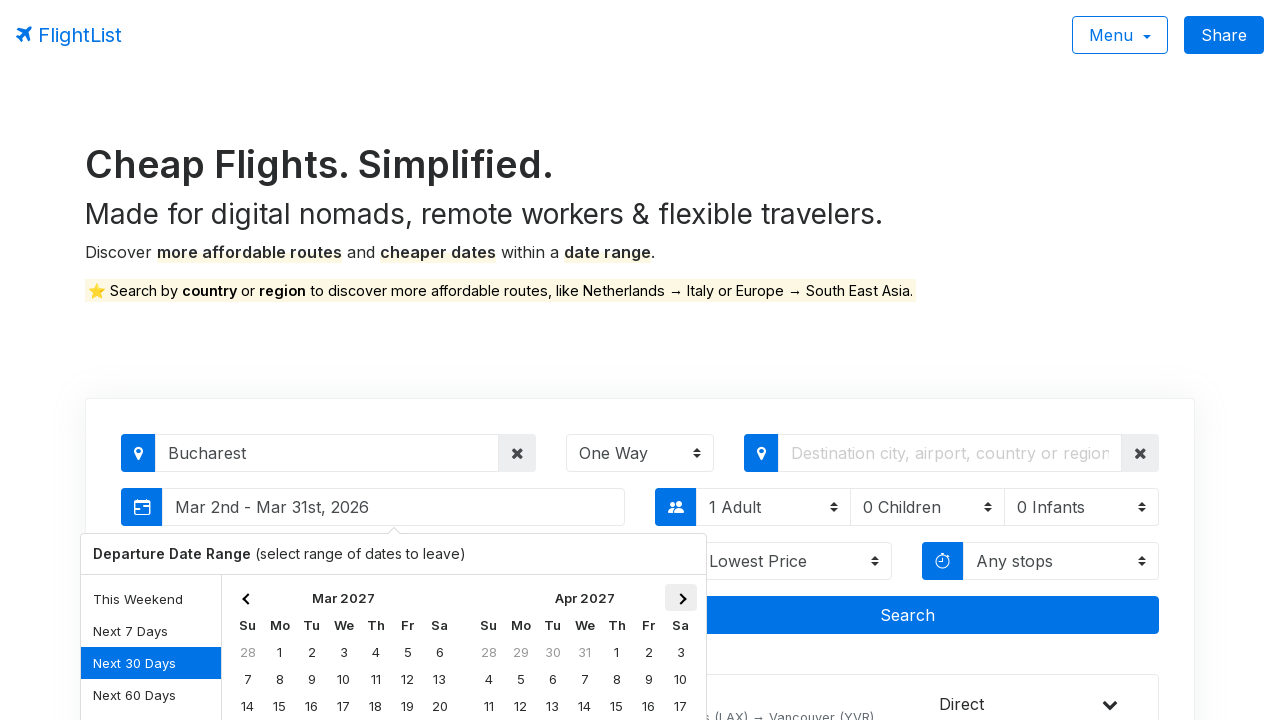

Selected May 10th as departure date at (344, 679) on .drp-calendar.left td.available:not(.off) >> internal:has-text="10"i >> nth=0
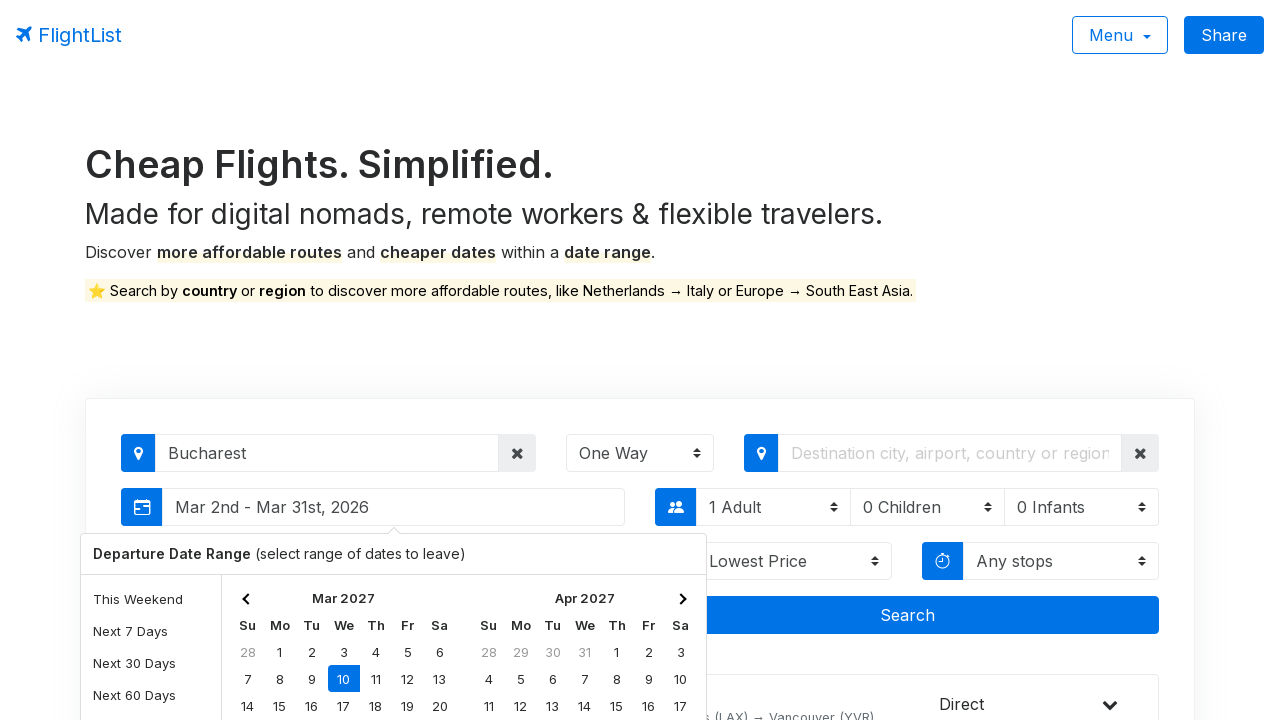

Selected May 12th as return date at (408, 679) on .drp-calendar.left td.available:not(.off) >> internal:has-text="12"i >> nth=0
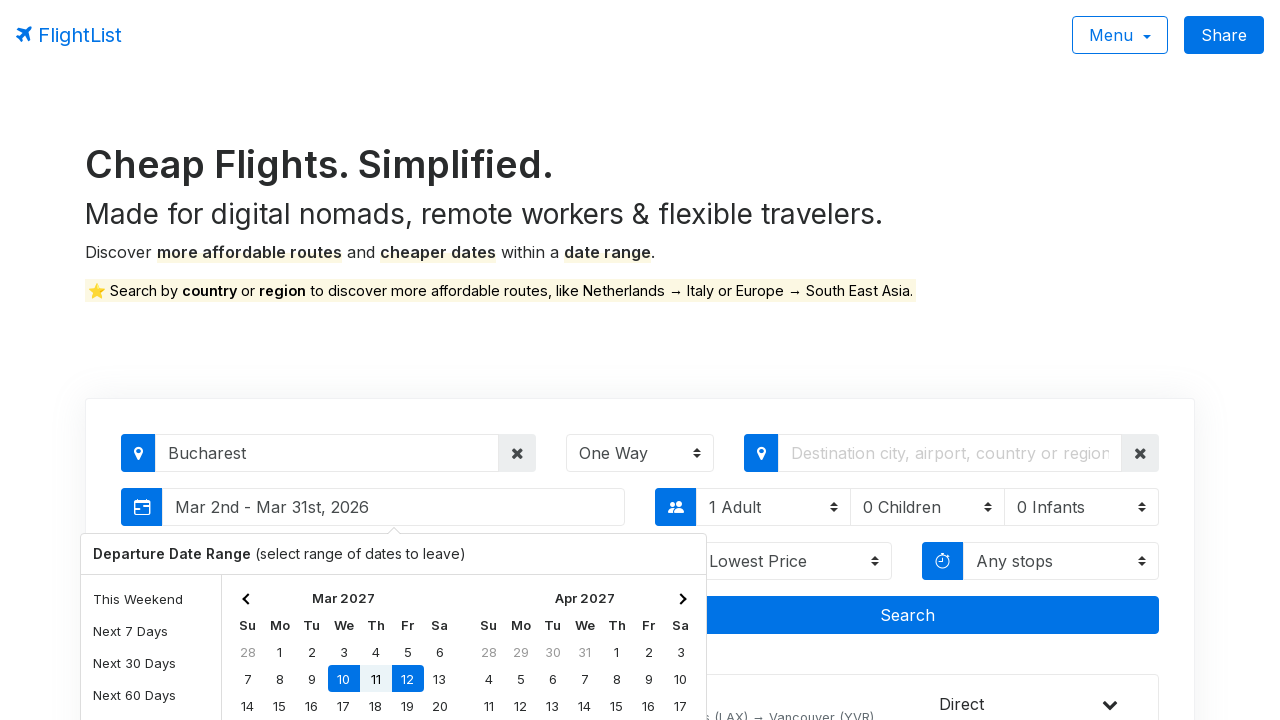

Applied date range selection at (658, 361) on .applyBtn:enabled
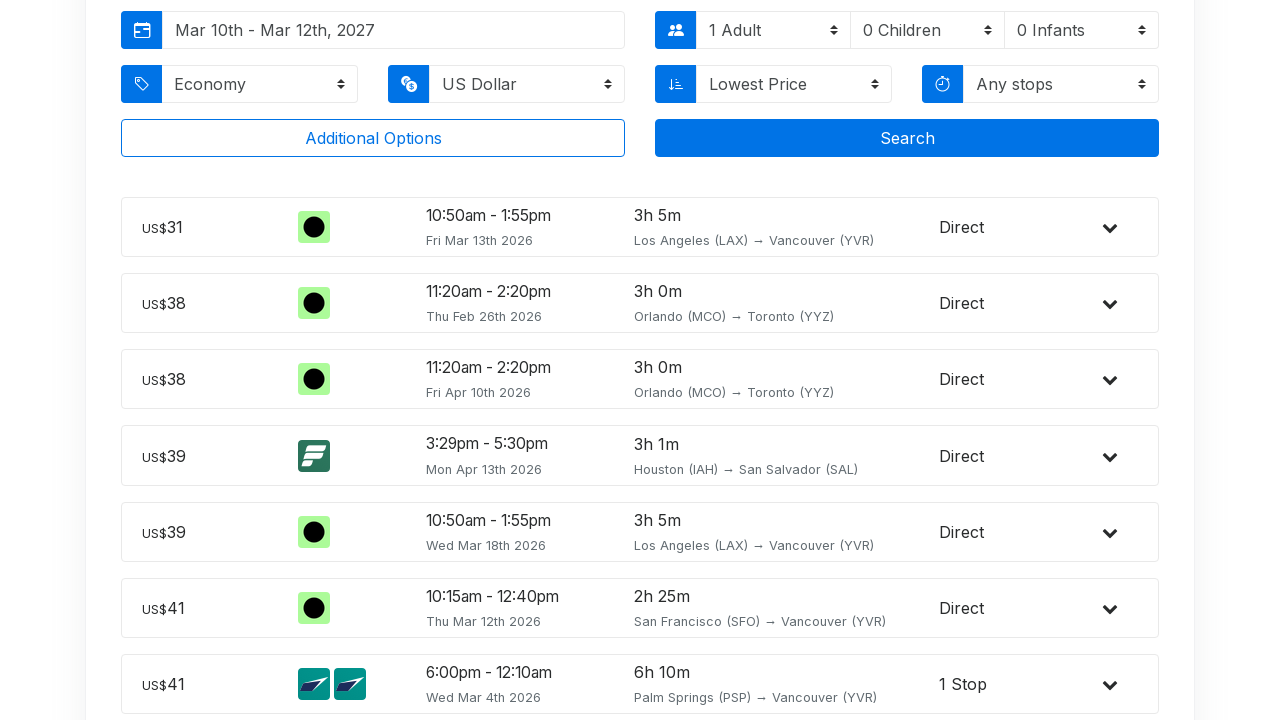

Set currency to USD on #currency
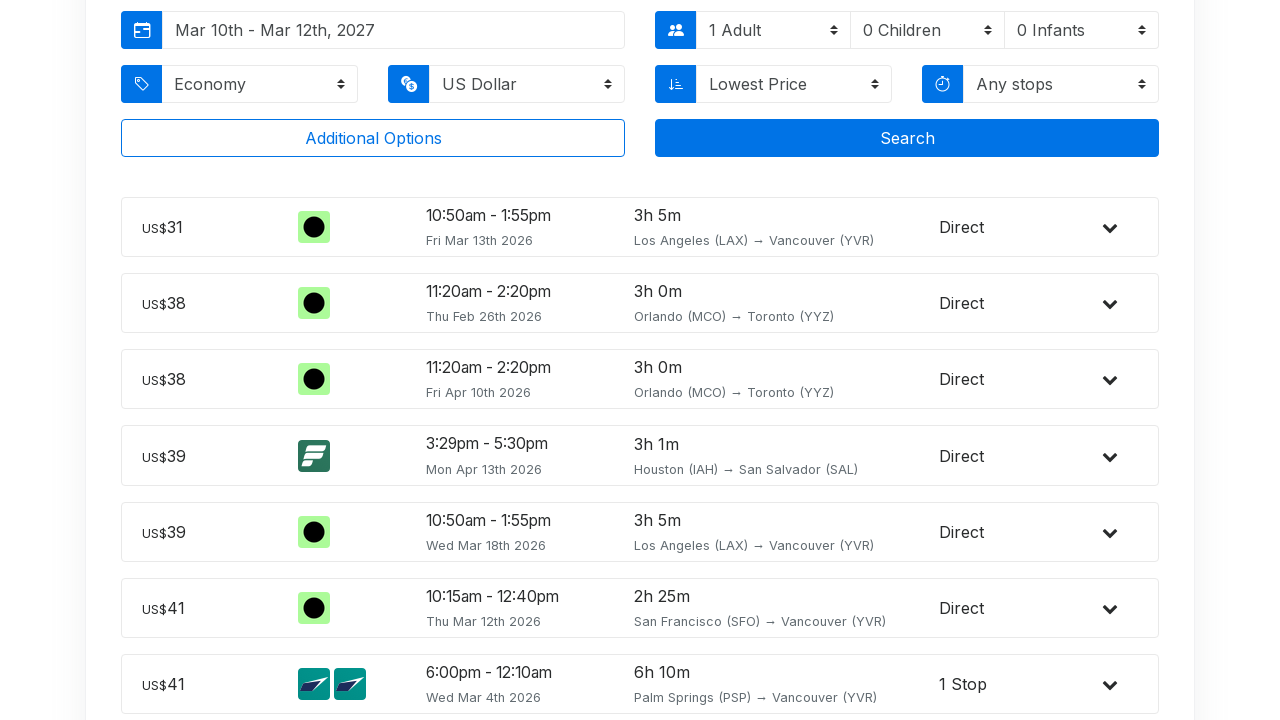

Clicked on Additional Options button at (373, 138) on button:has-text("Additional Options")
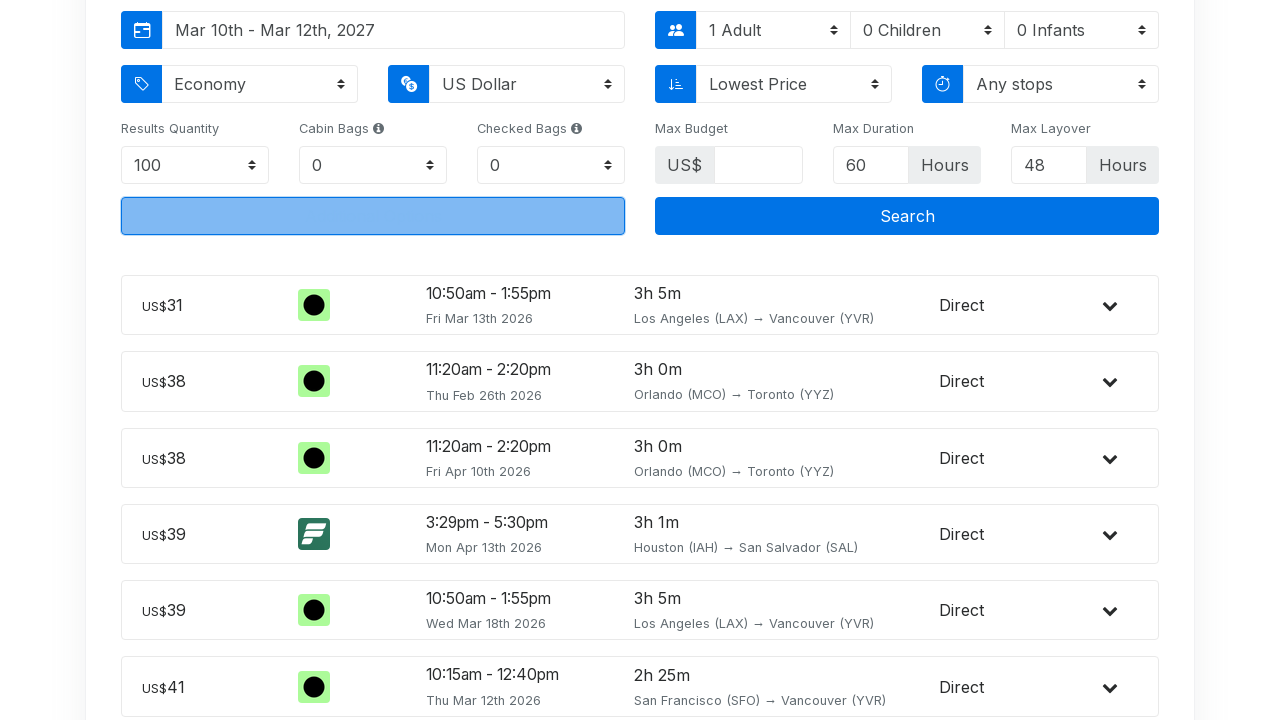

Additional options panel loaded with max results selector
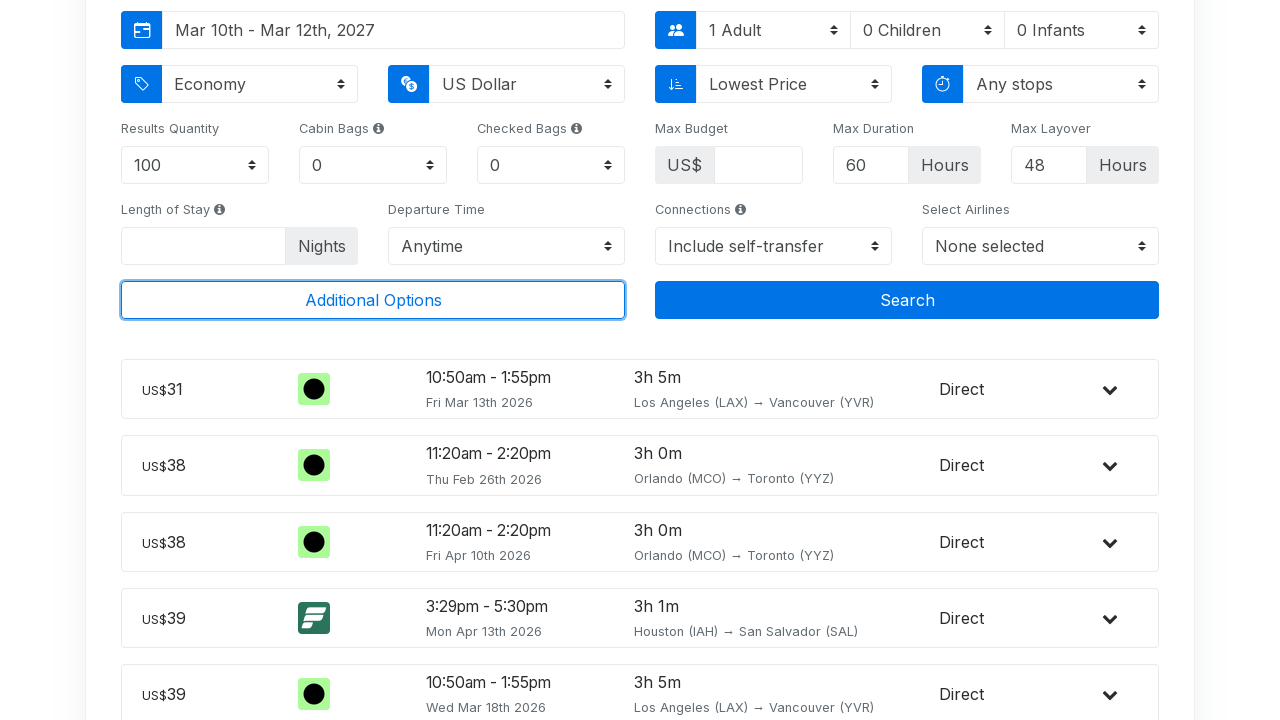

Set max results to 25 on #limit
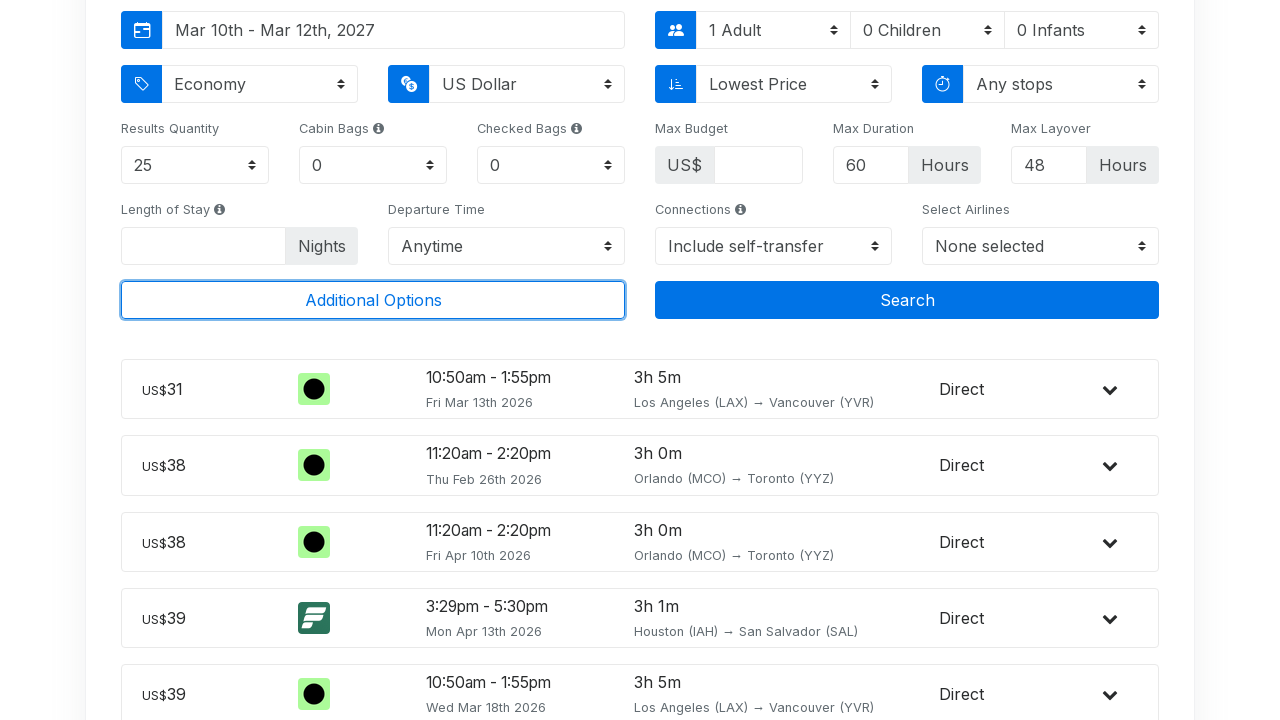

Set budget filter to 25 on #budget
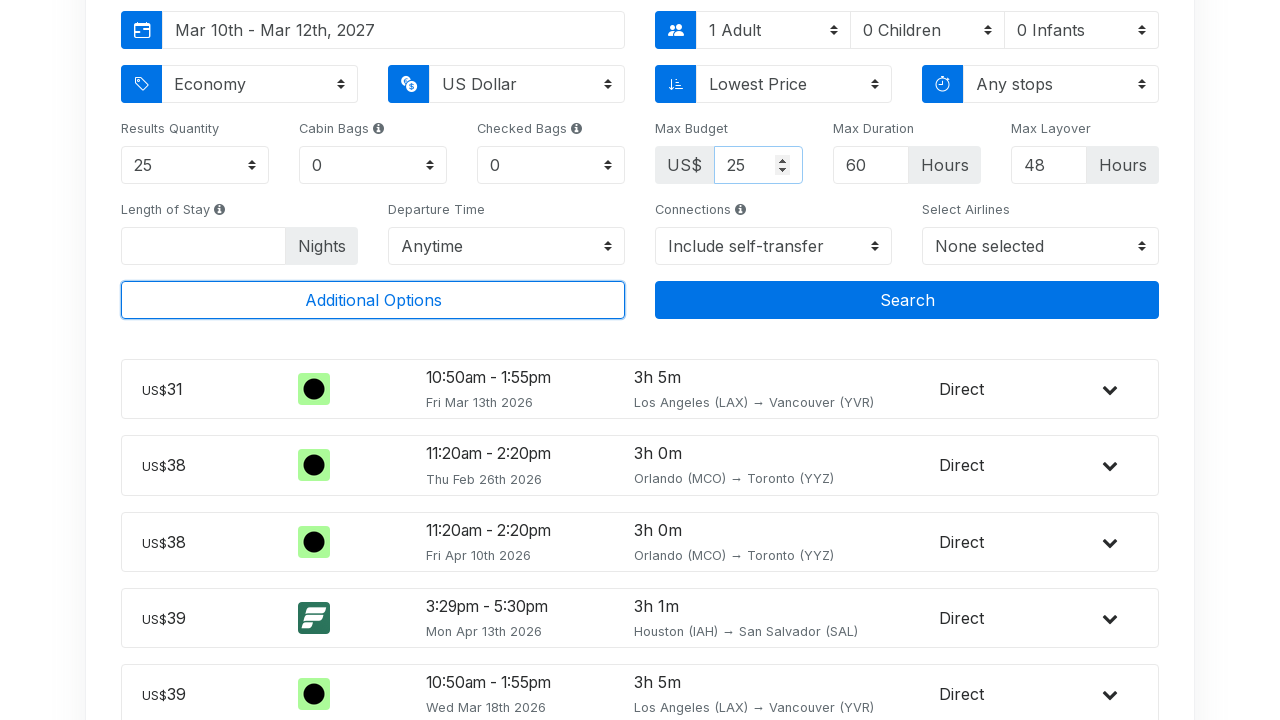

Submitted flight search form at (907, 300) on #submit
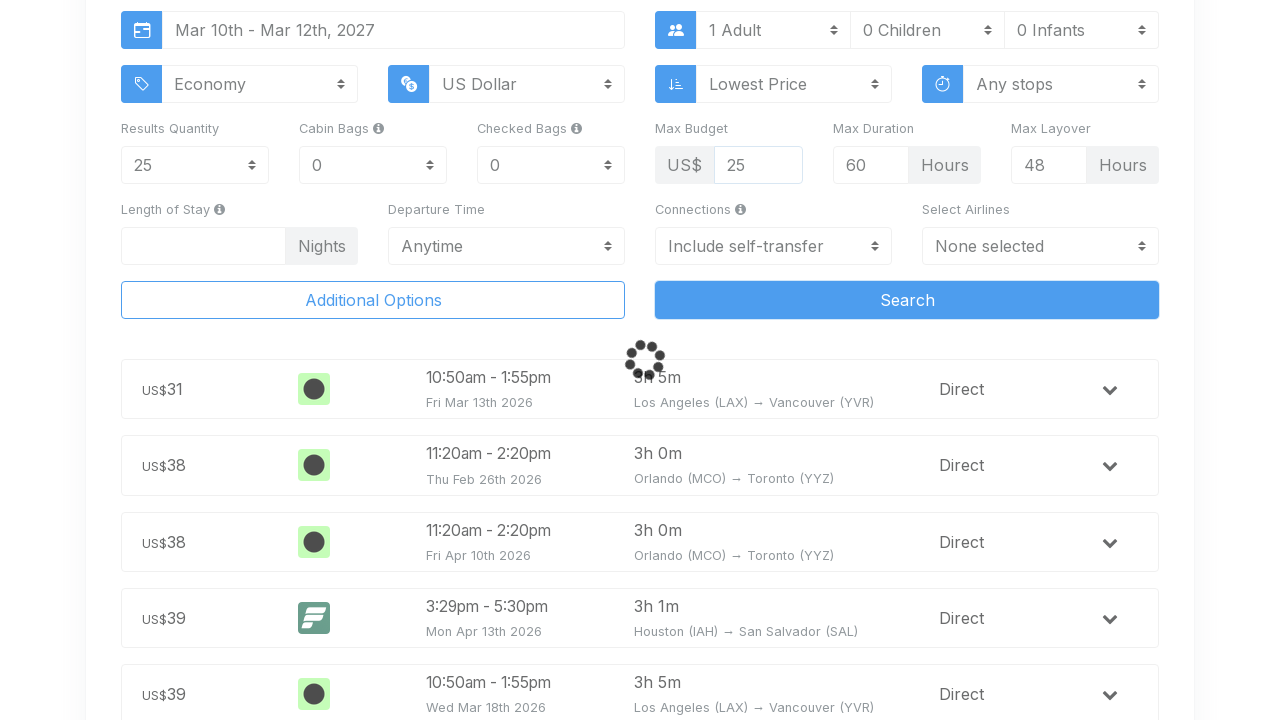

Flight search results loaded successfully
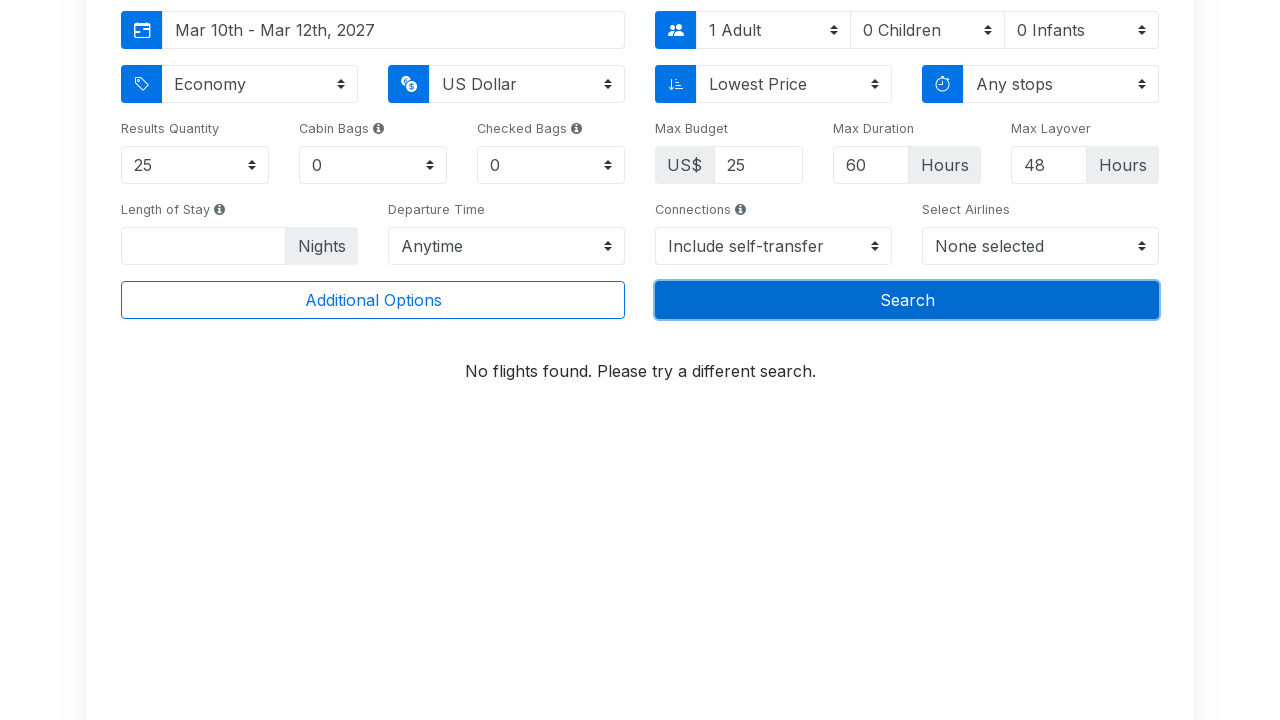

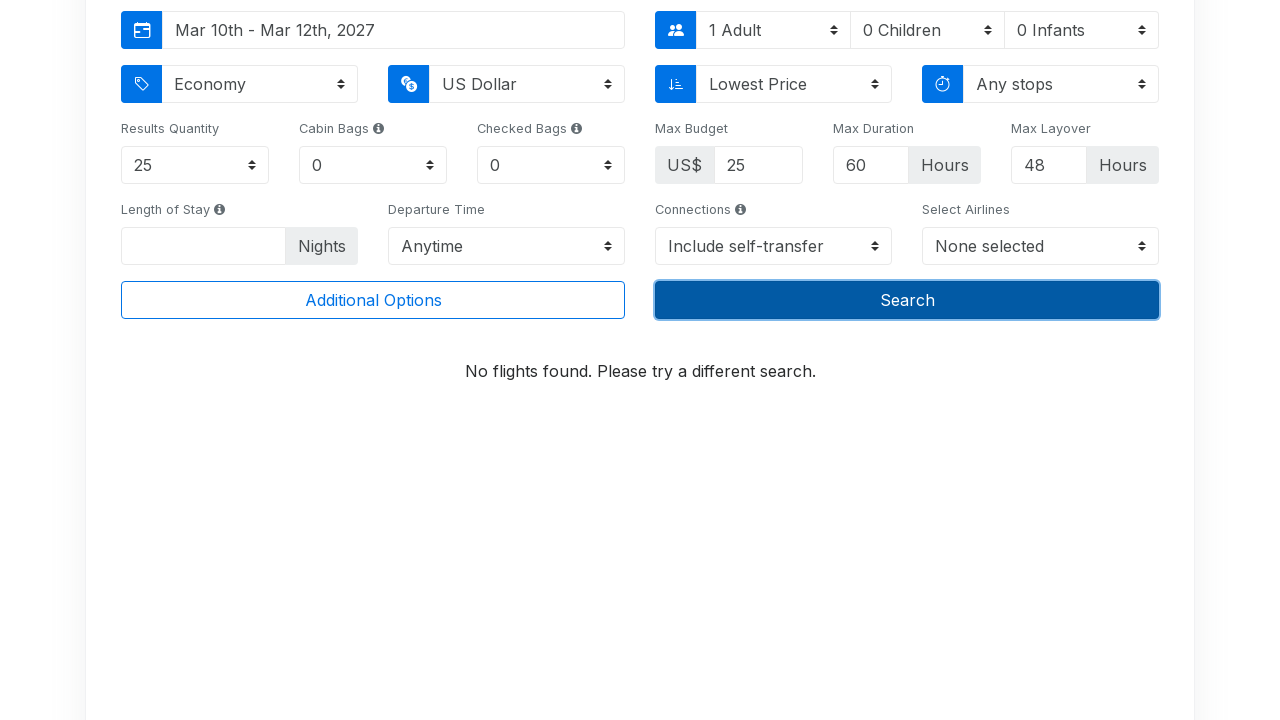